Tests search functionality by clicking on a search input field and typing "selenium" using keyboard input, then pressing Enter to submit the search

Starting URL: https://anhtester.com/

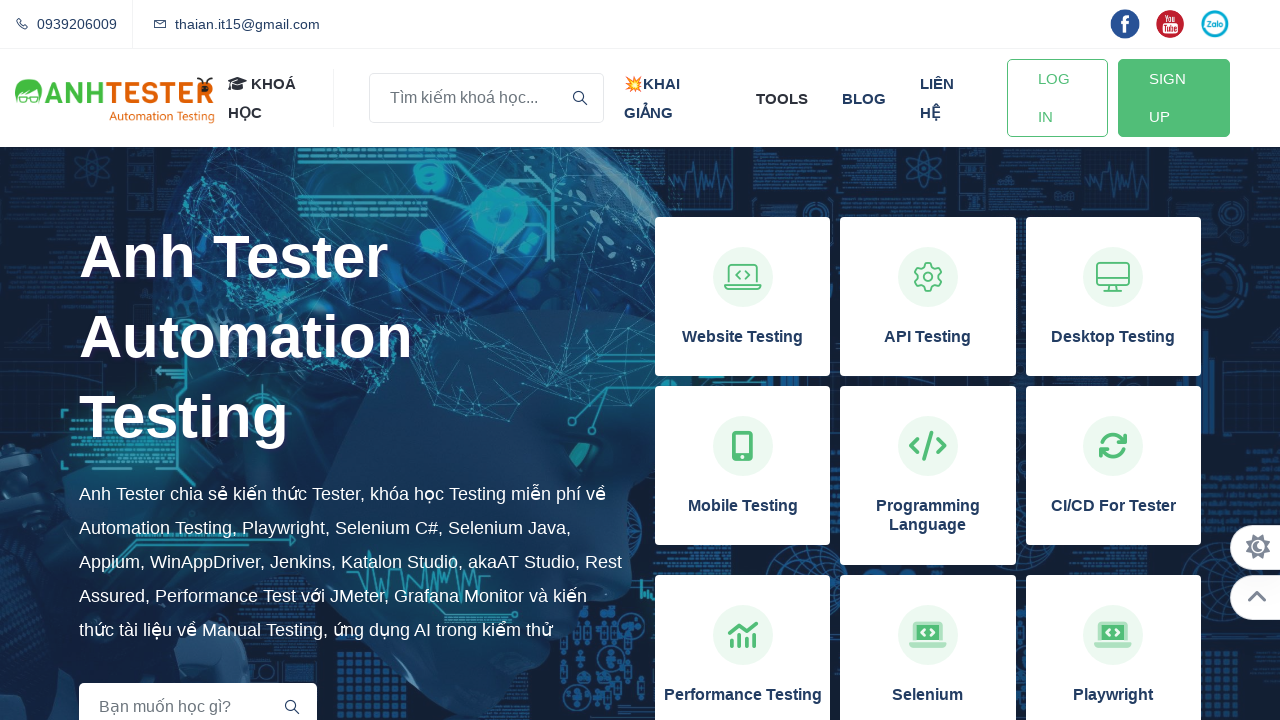

Clicked on the search input field at (486, 98) on input[name='key']
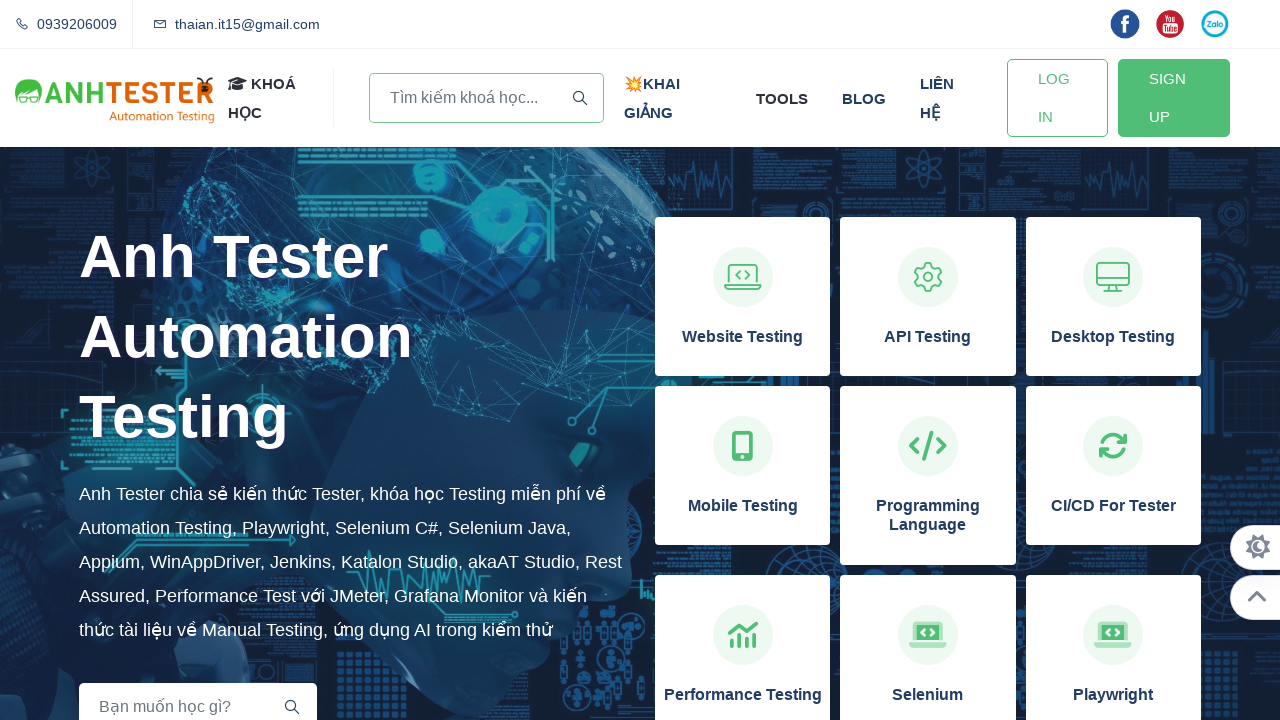

Typed 'selenium' in the search field on input[name='key']
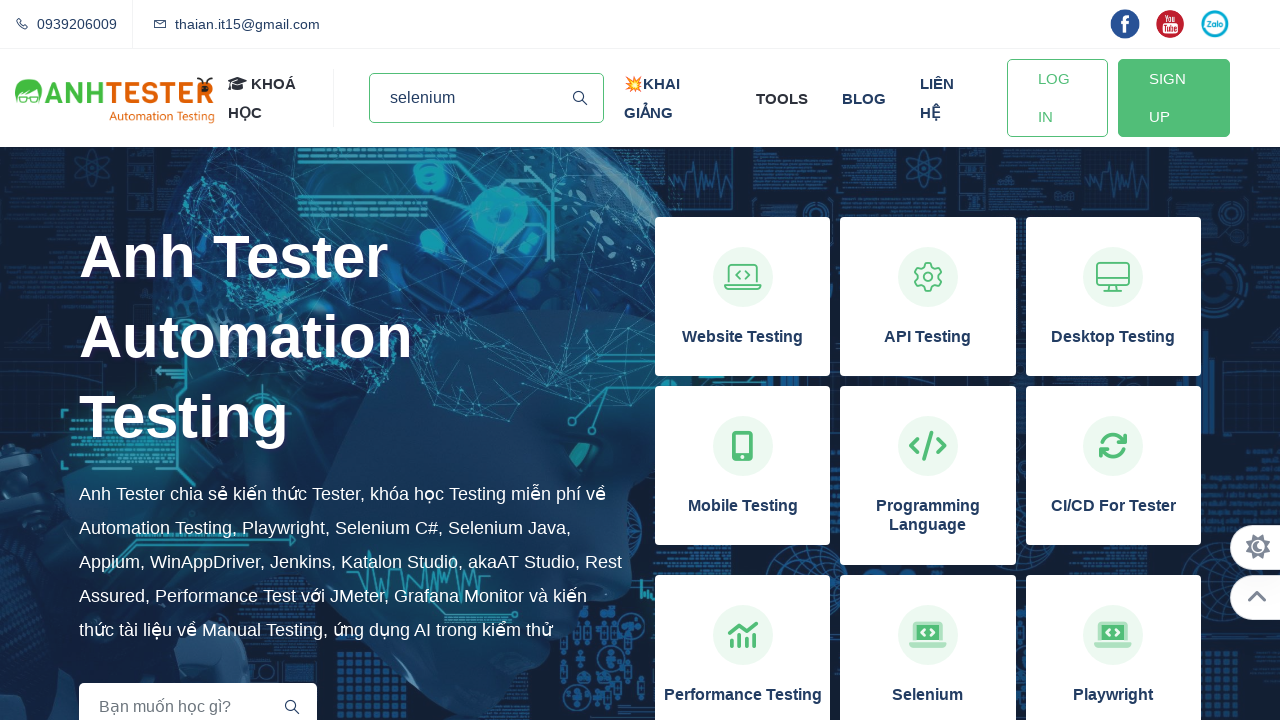

Pressed Enter to submit the search on input[name='key']
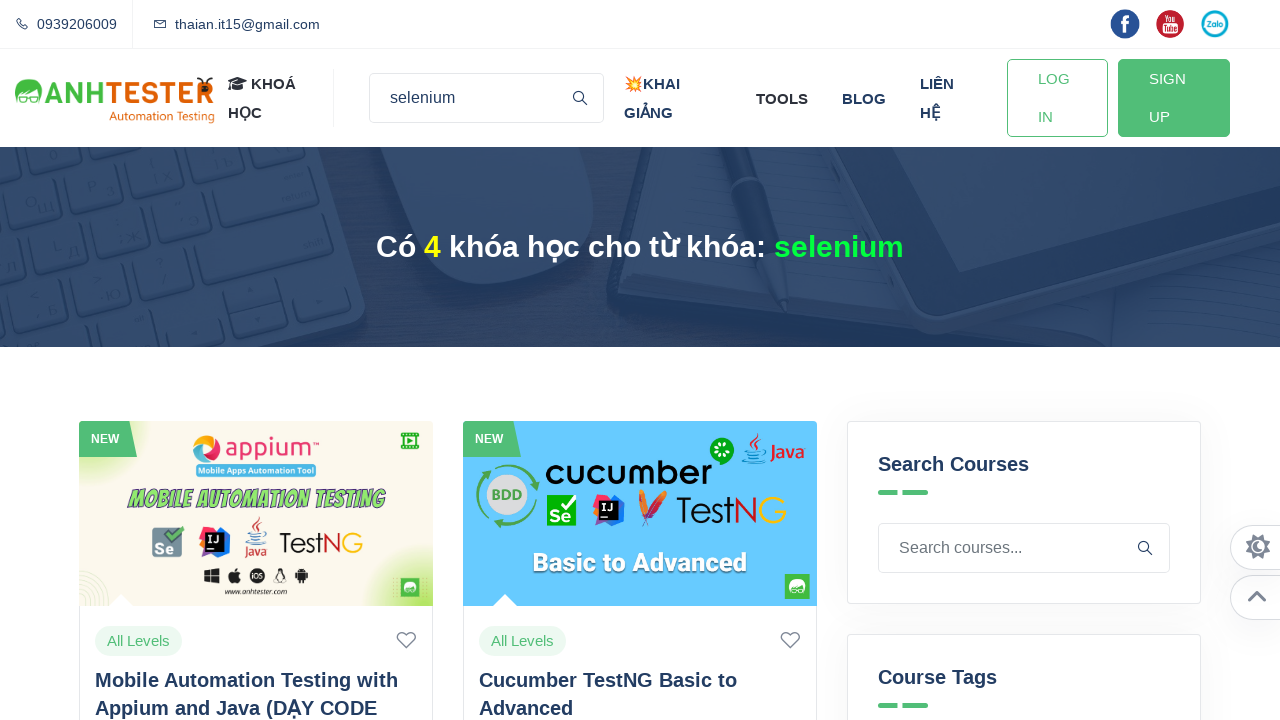

Search results page loaded successfully
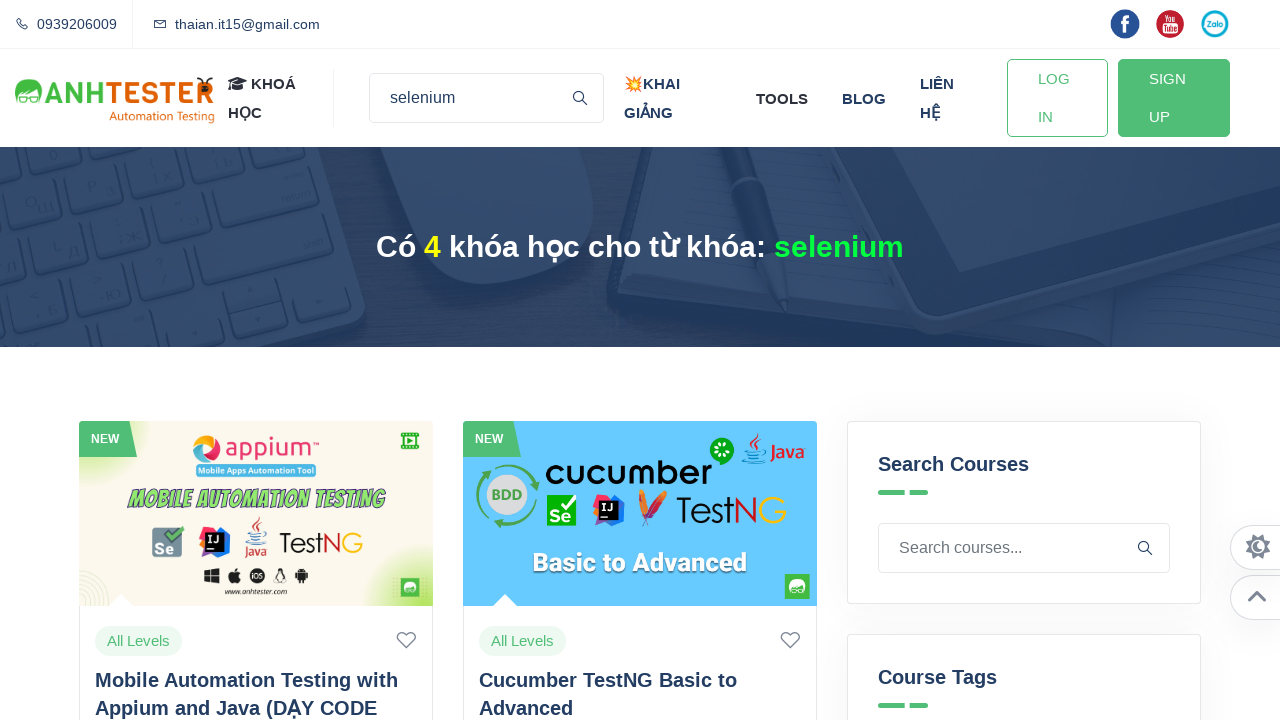

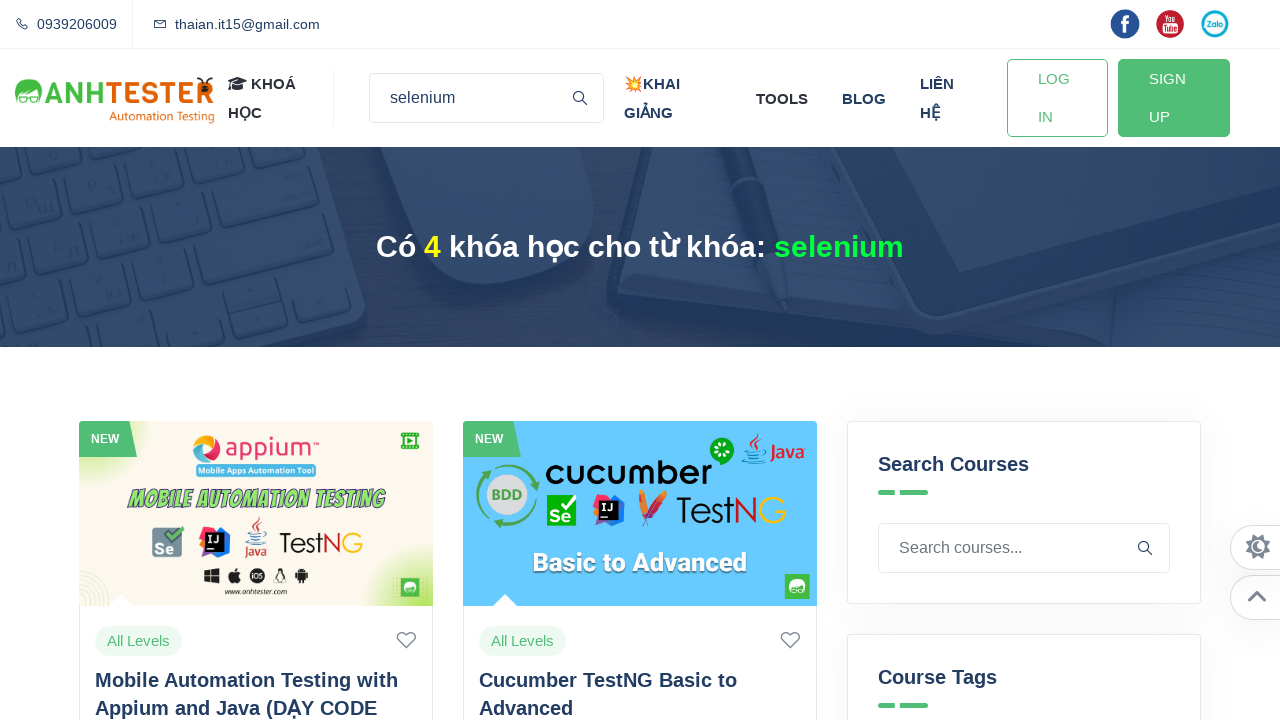